Tests dropdown selection functionality by selecting options from multiple dropdowns using different methods (by text, by index, by value)

Starting URL: https://letcode.in/dropdowns

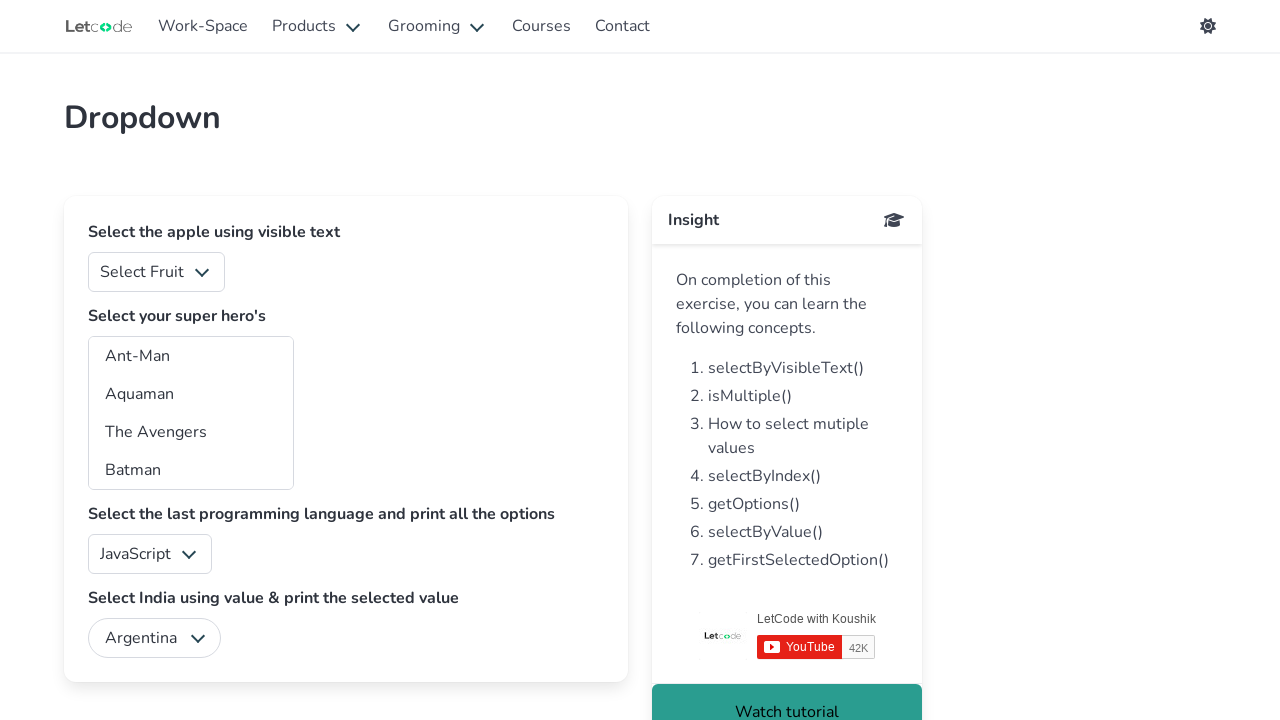

Selected 'Apple' from fruit dropdown by visible text on select#fruits
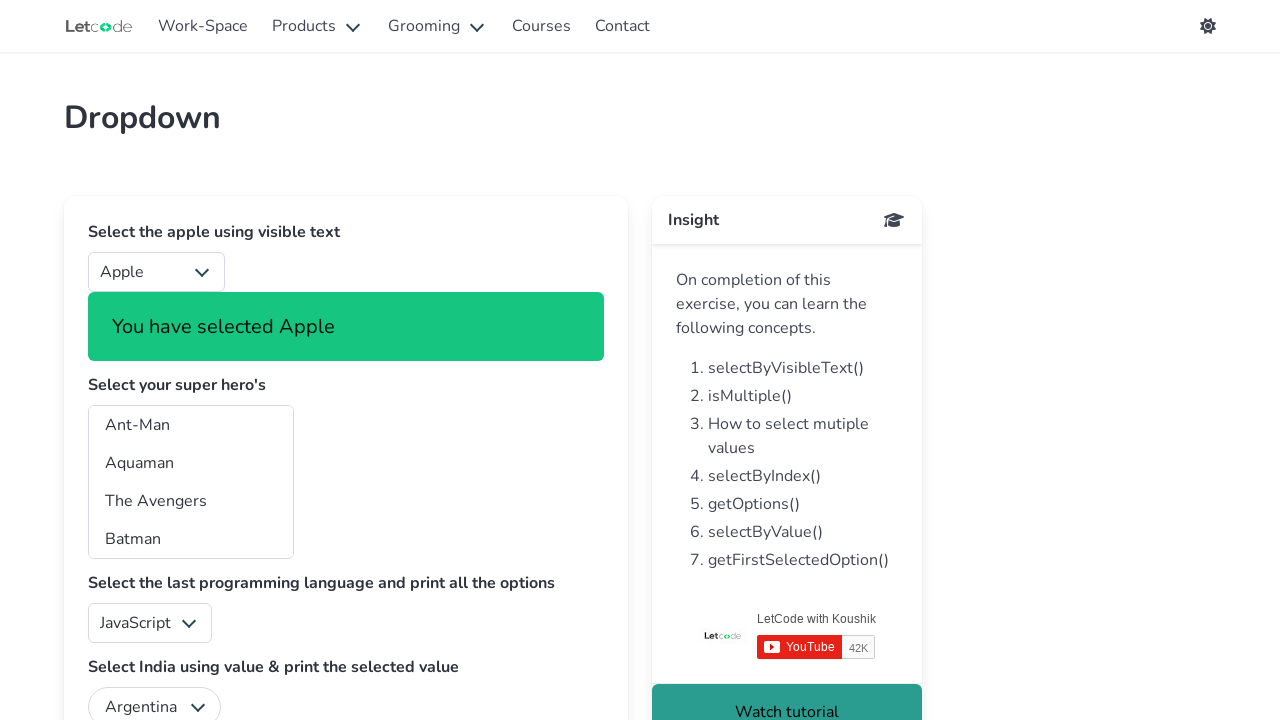

Retrieved all language dropdown options
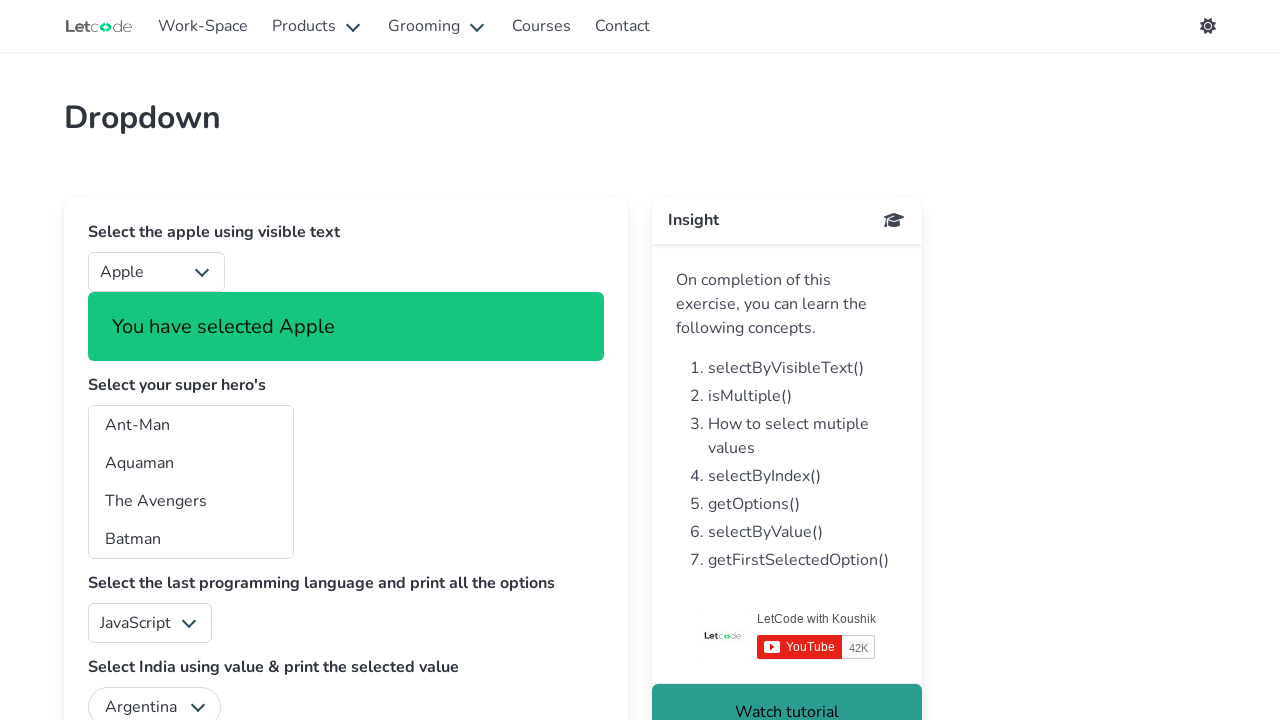

Selected last language option at index 4 on select#lang
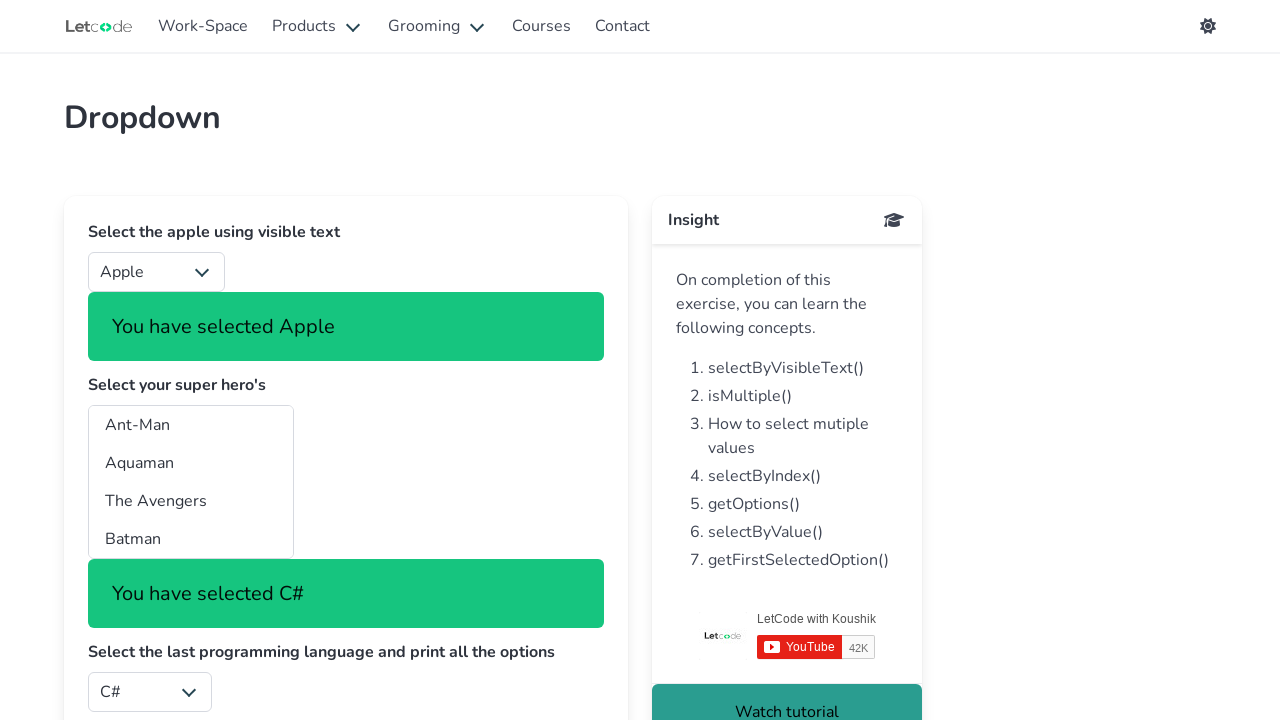

Selected 'India' from country dropdown by value on select#country
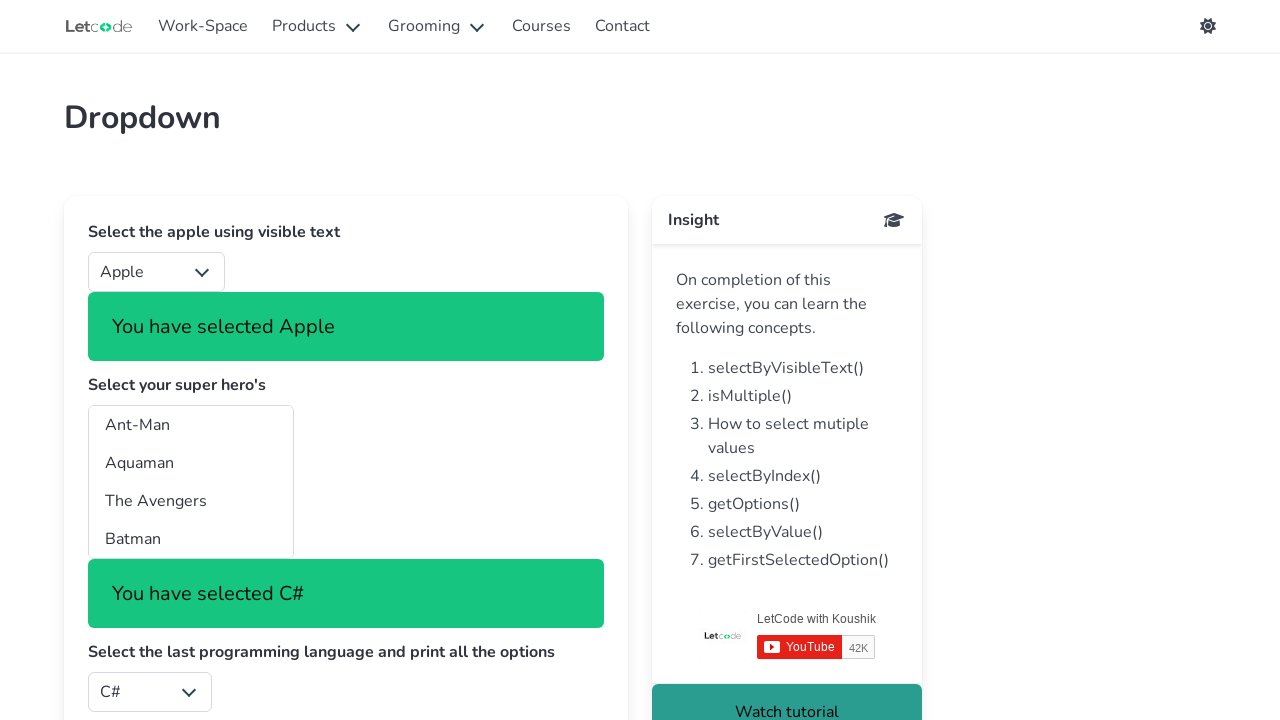

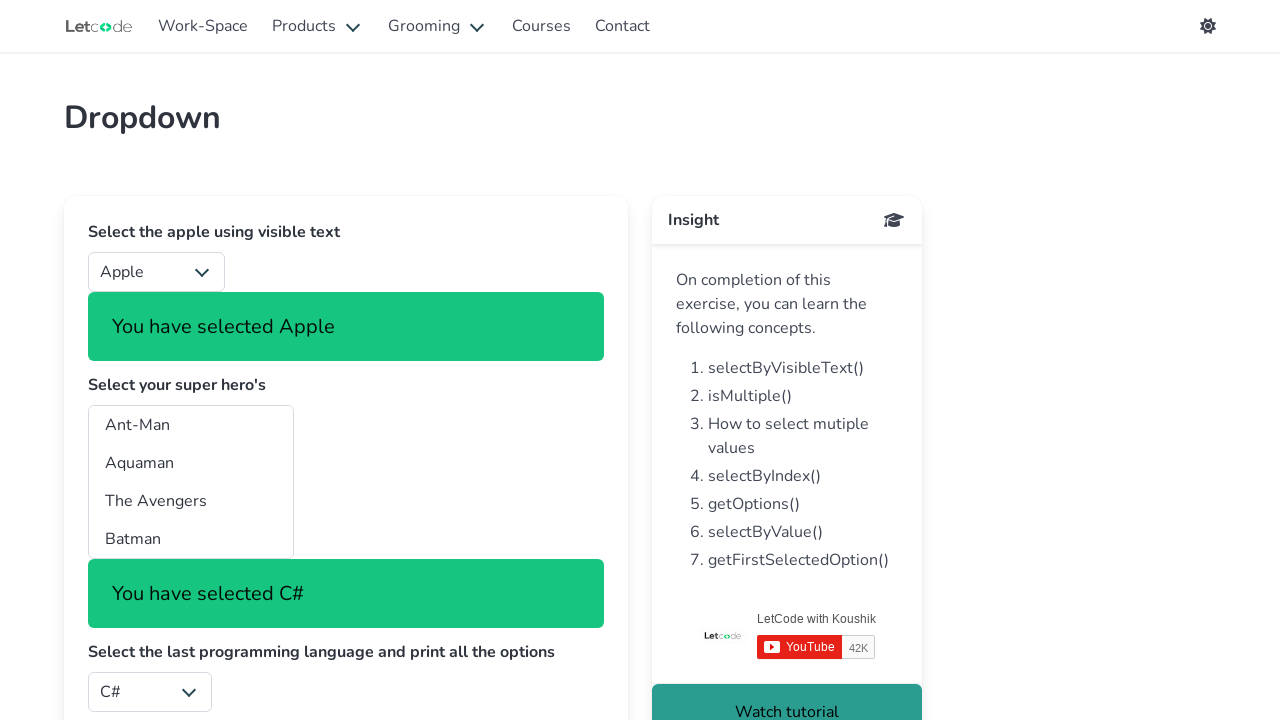